Tests jQuery UI slider functionality by dragging the slider handle horizontally

Starting URL: https://jqueryui.com/slider/

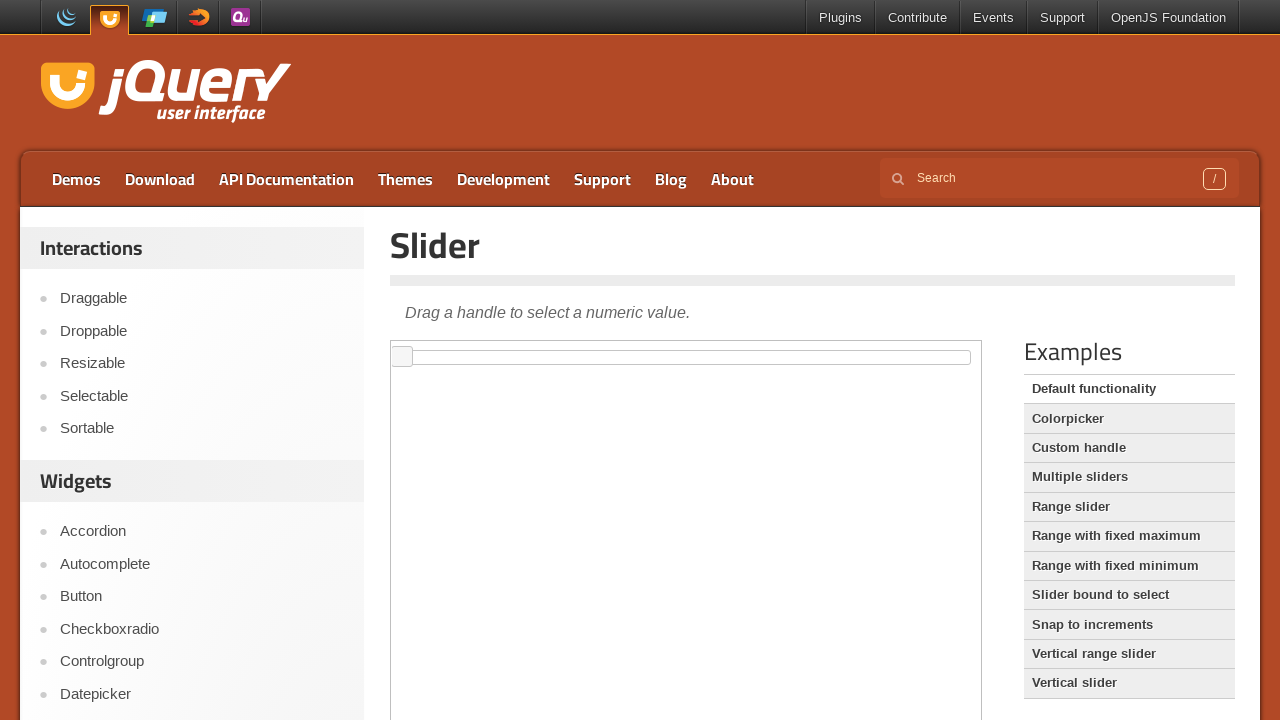

Located iframe containing the slider demo
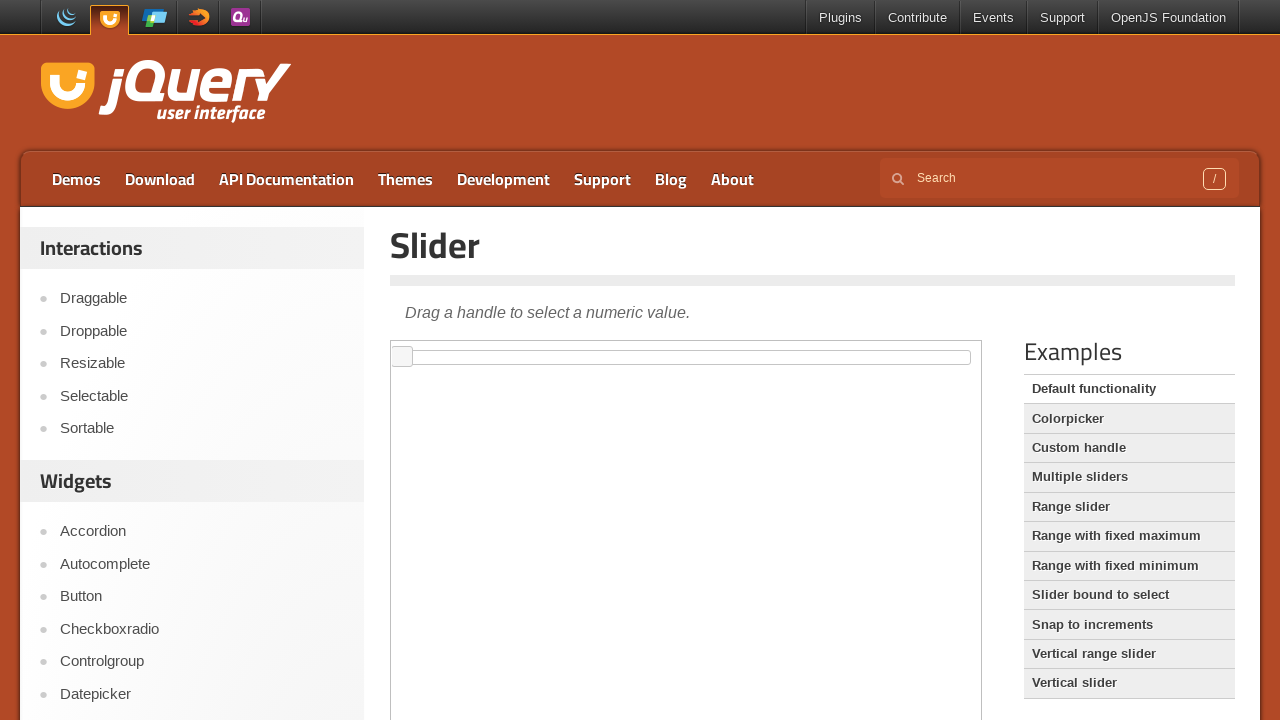

Located the slider handle element
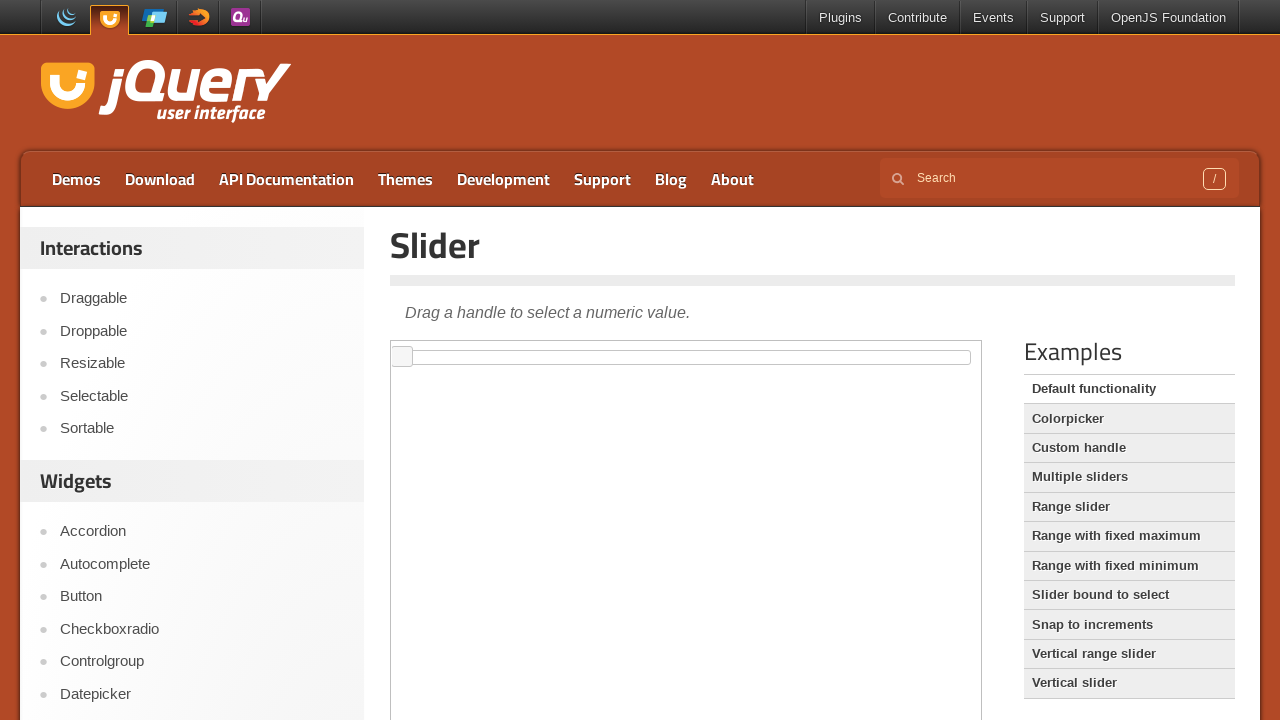

Dragged slider handle 300 pixels to the right at (693, 347)
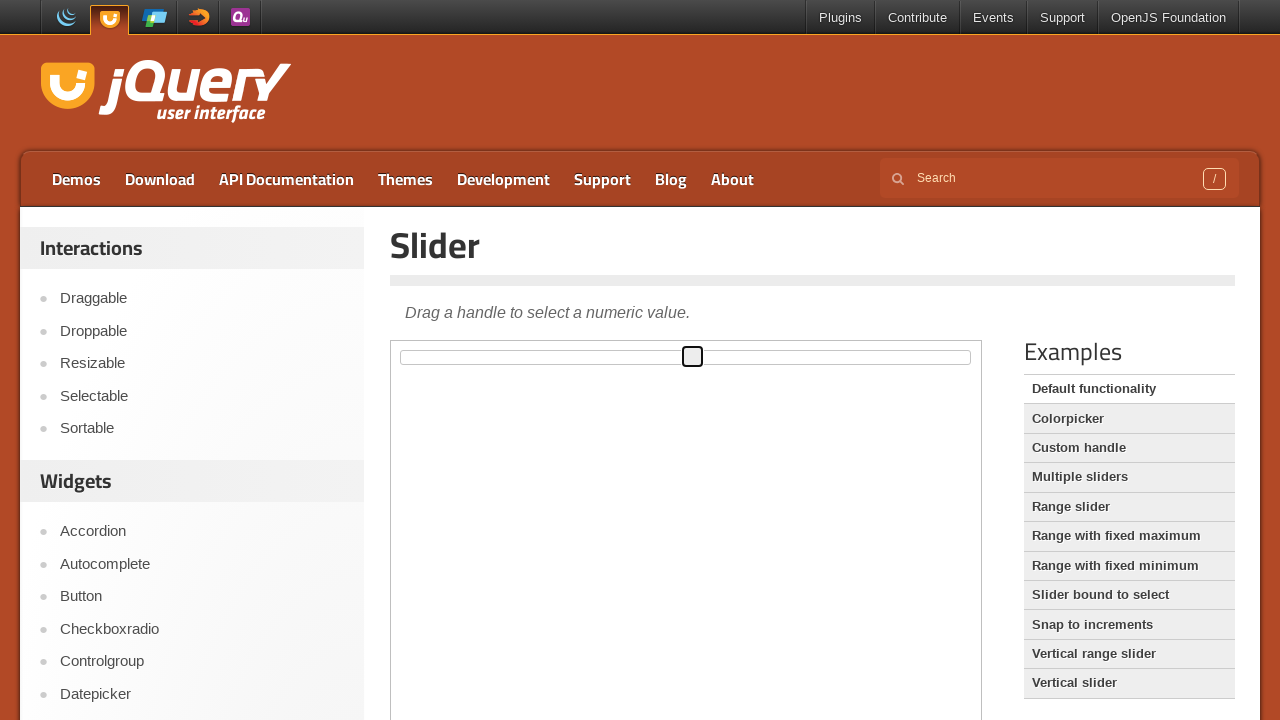

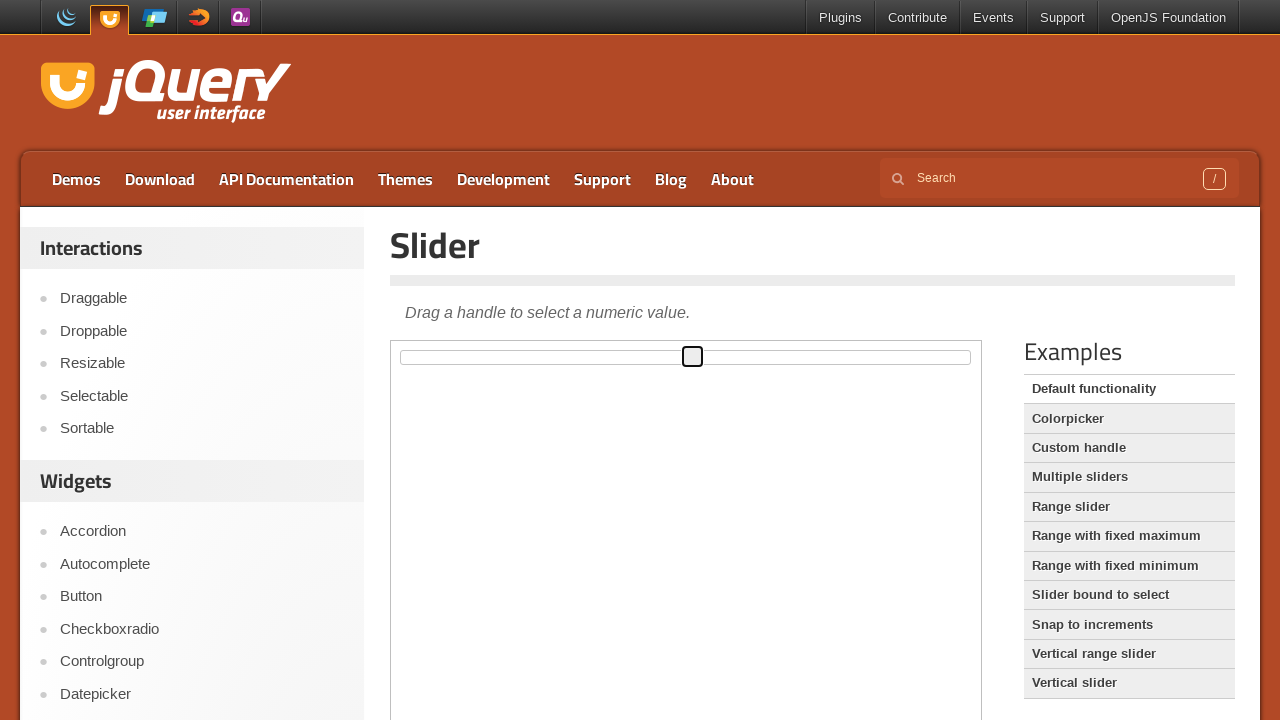